Tests that empty email field is rejected in the registration form

Starting URL: https://davi-vert.vercel.app/index.html

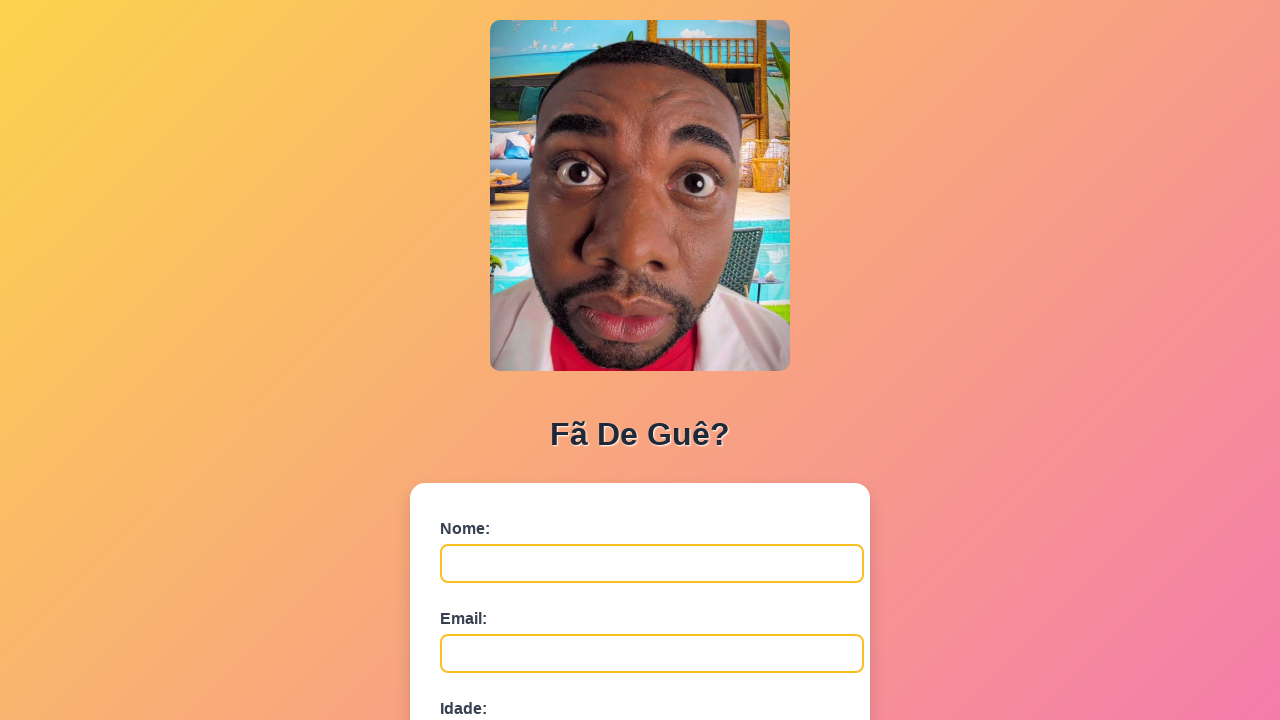

Cleared localStorage
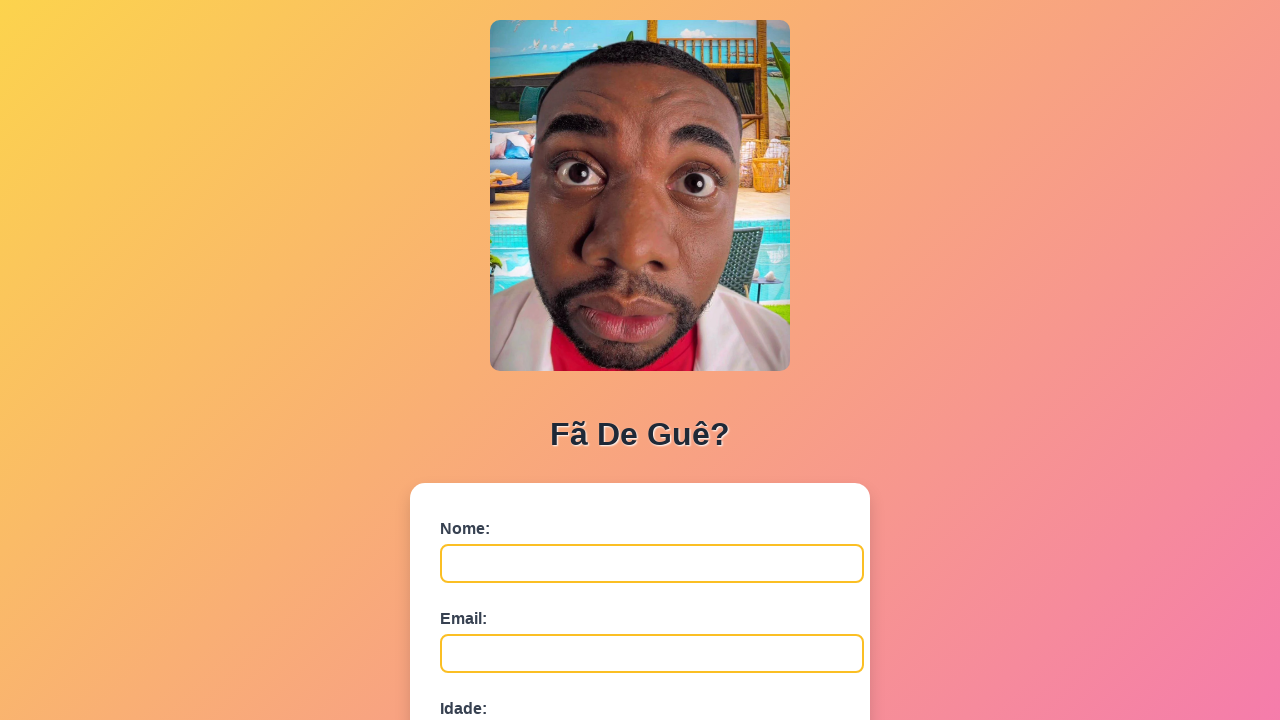

Filled name field with 'Pedro Alves' on #nome
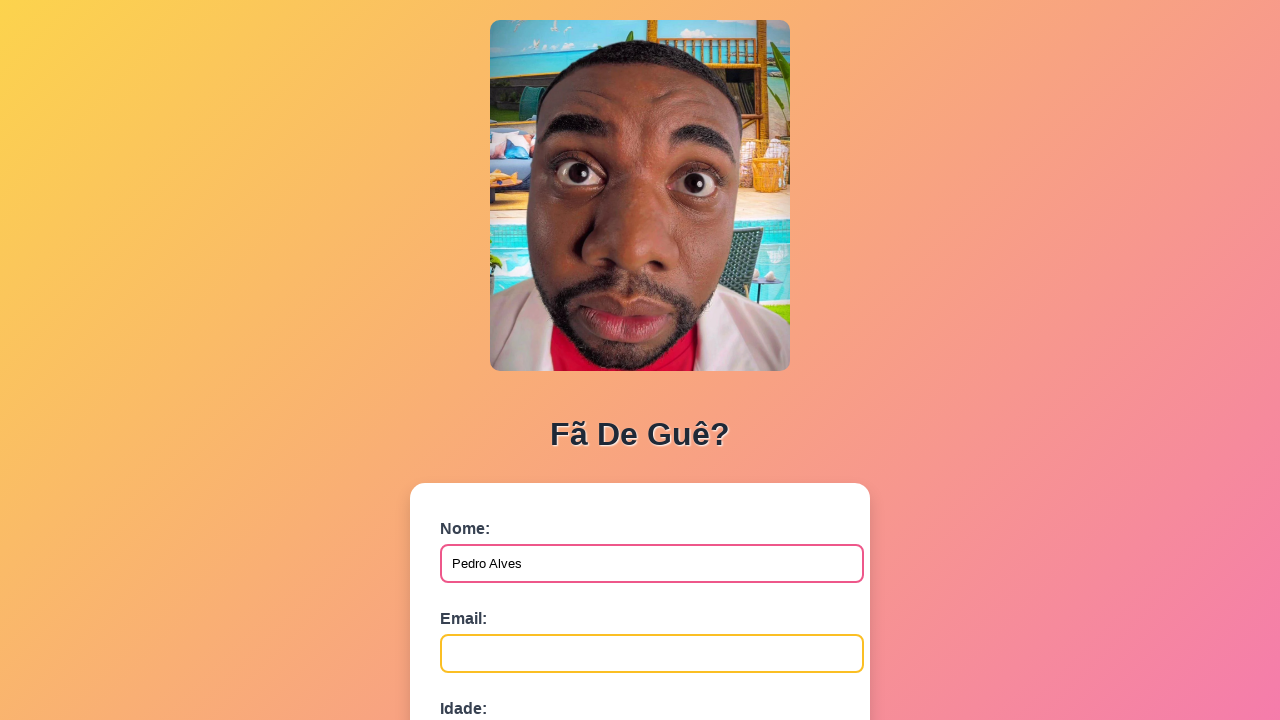

Left email field empty on #email
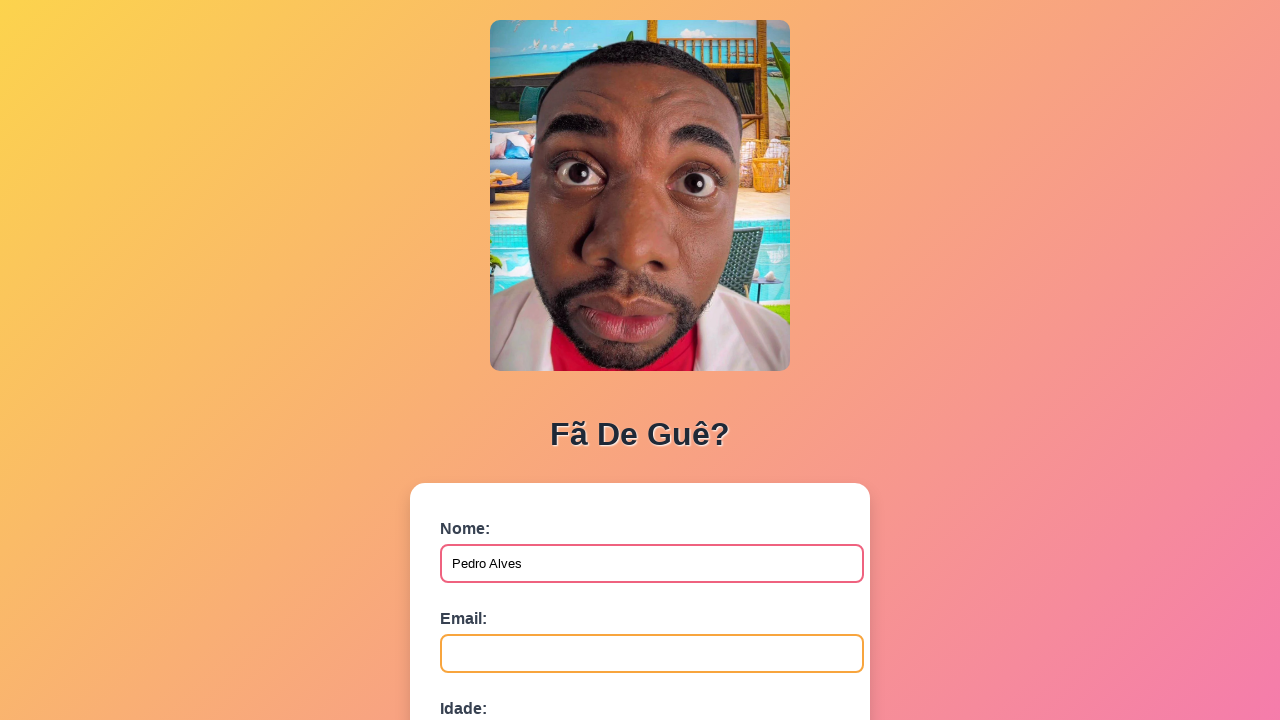

Filled age field with '40' on #idade
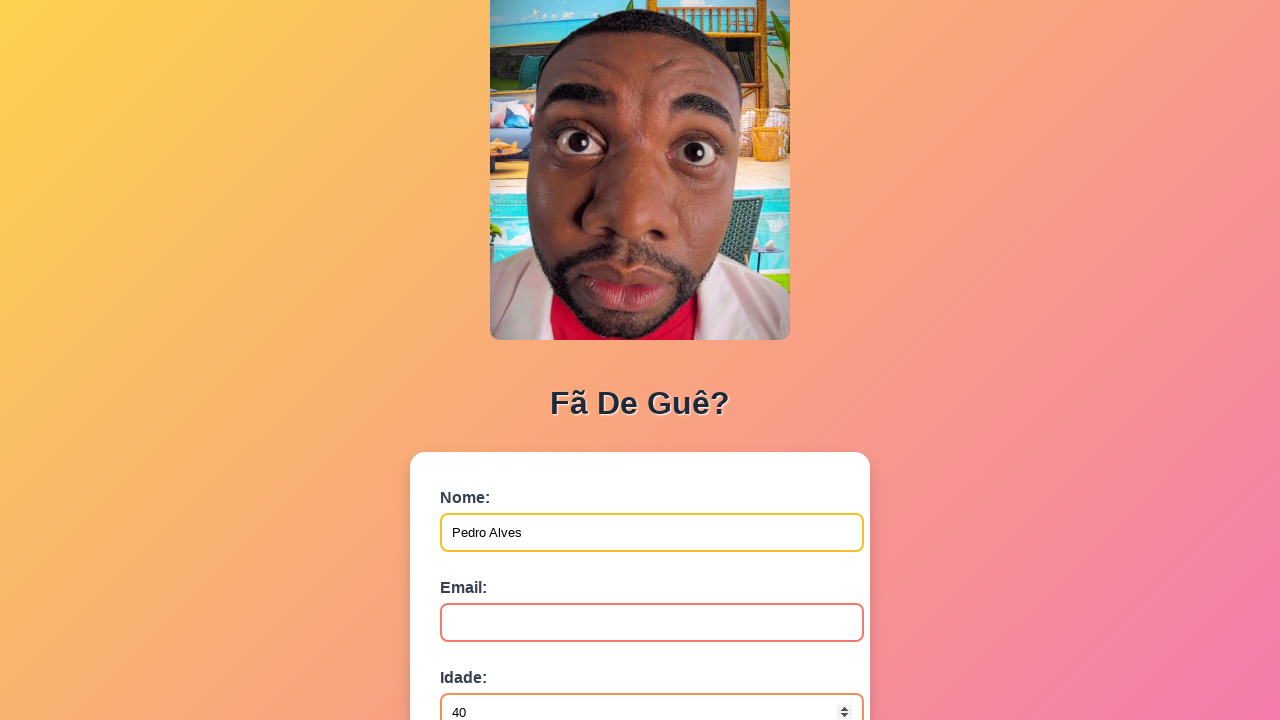

Clicked submit button to attempt registration with empty email at (490, 569) on button[type='submit']
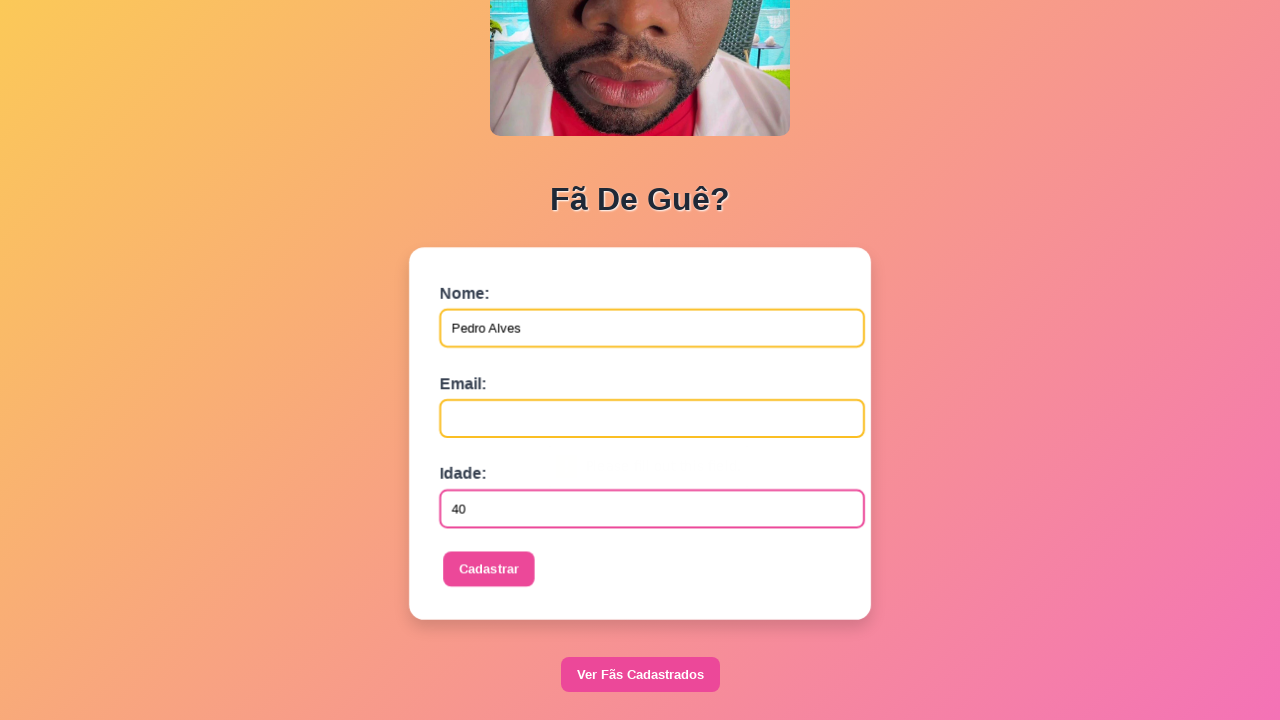

Set up dialog handler to accept alerts
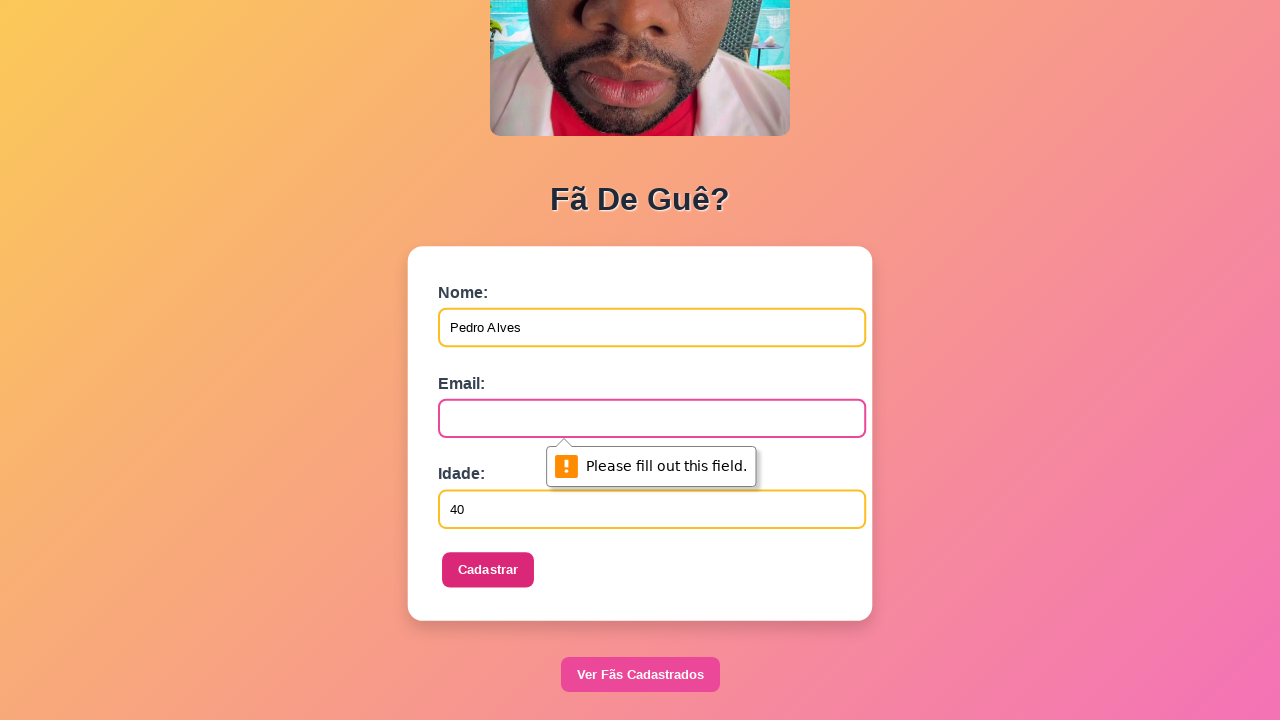

Waited 500ms for dialog to appear and be handled
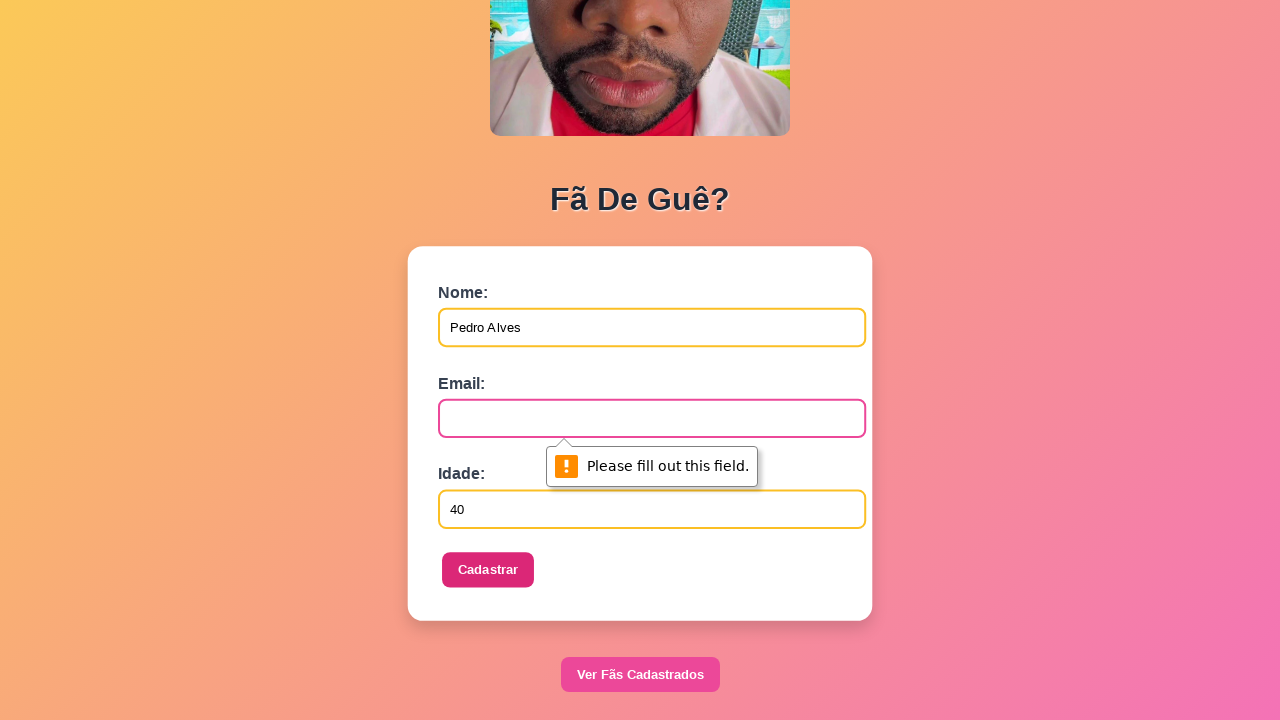

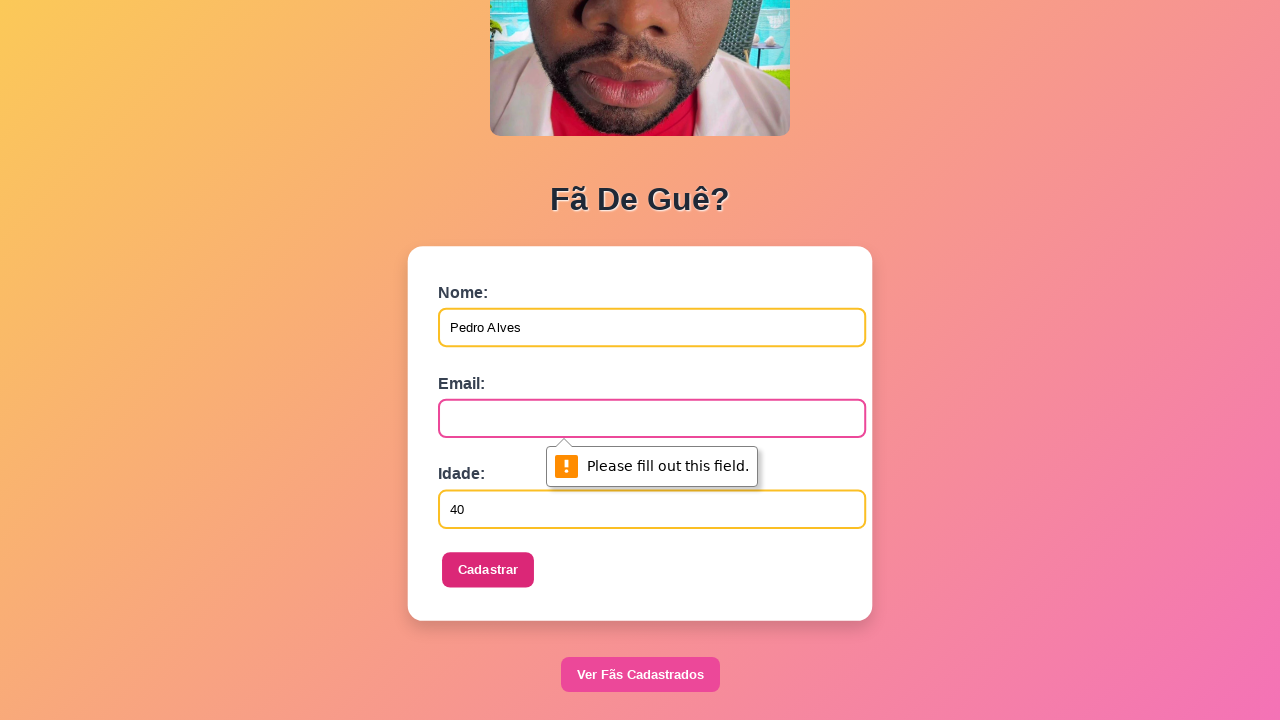